Tests typing into a searchable dropdown by clicking to open it and filling in a country name

Starting URL: https://www.dummyticket.com/dummy-ticket-for-visa-application/

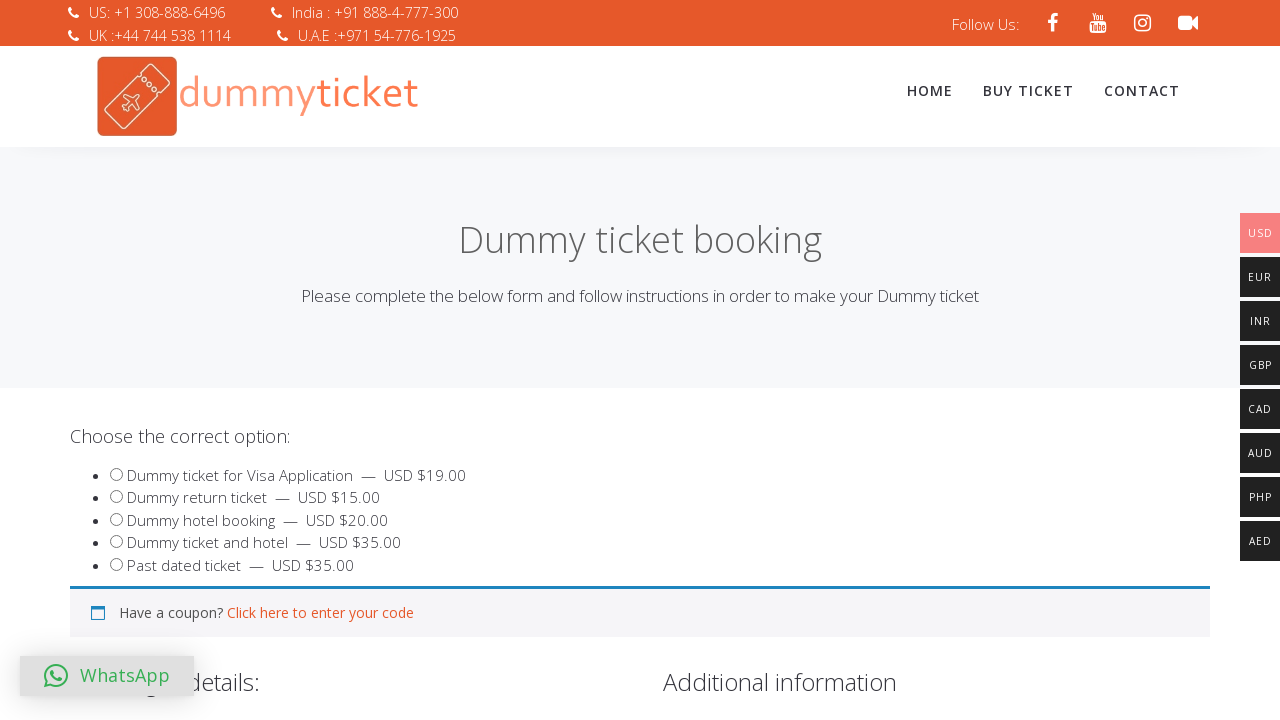

Clicked on country dropdown to open it at (599, 360) on span[aria-label='Country'] b[role='presentation']
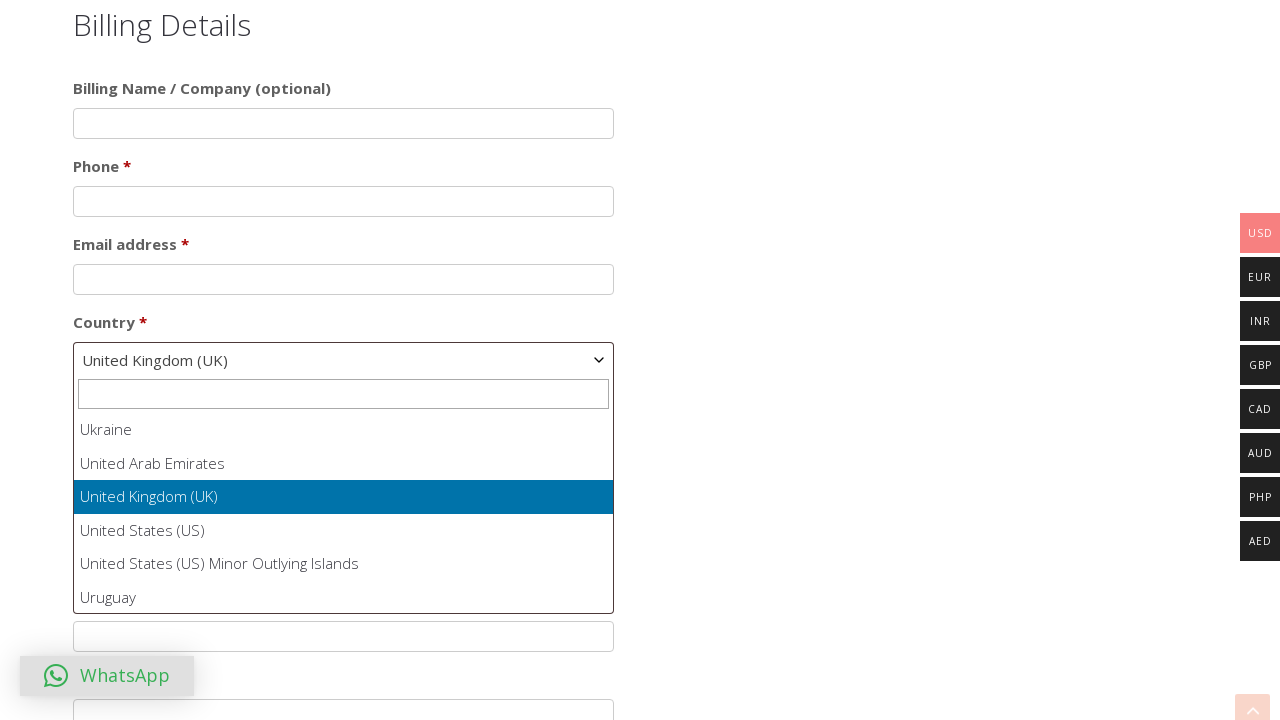

Typed 'Canada' into the searchable dropdown field on input[role='combobox']
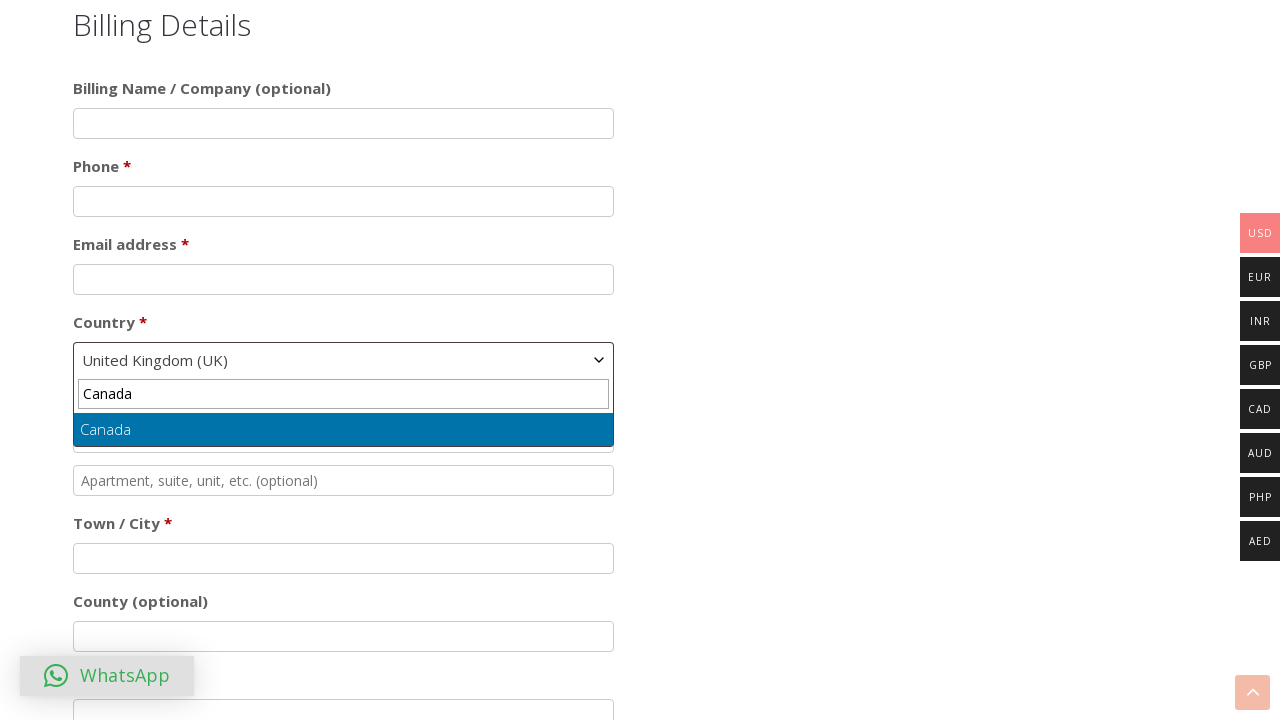

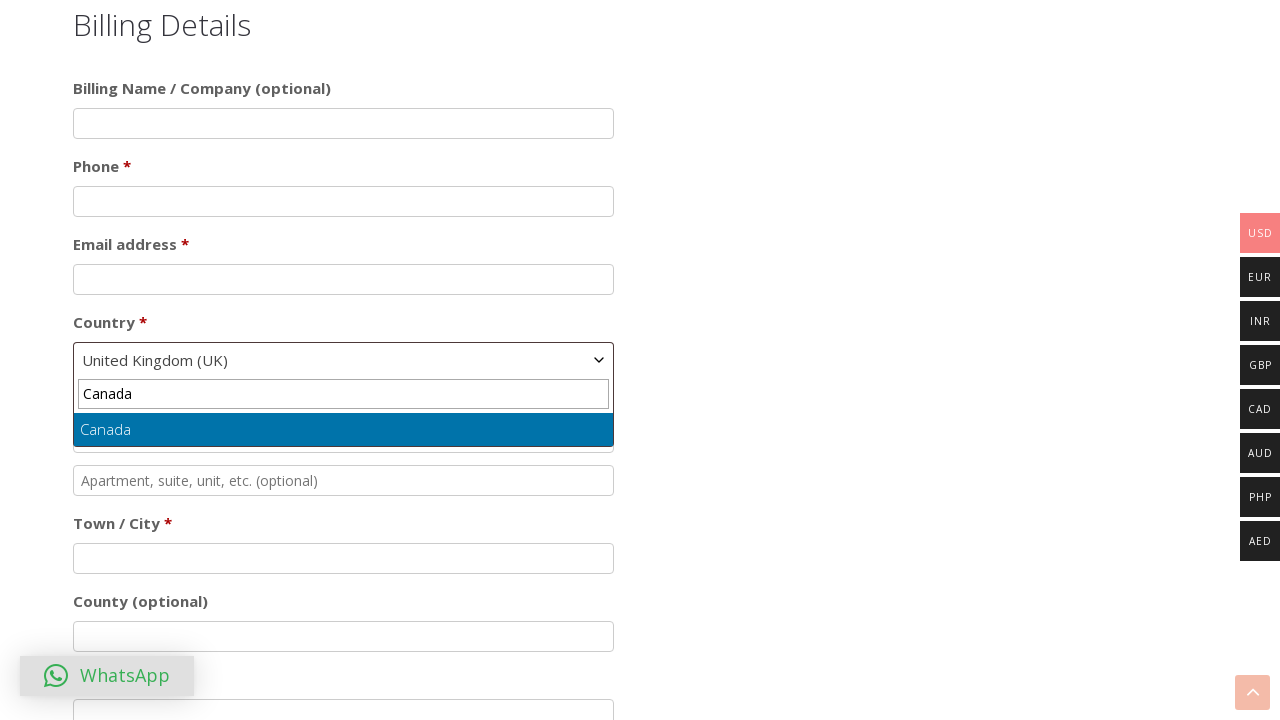